Navigates to the WiseQuarter website and then closes the browser after a brief wait

Starting URL: https://wisequarter.com

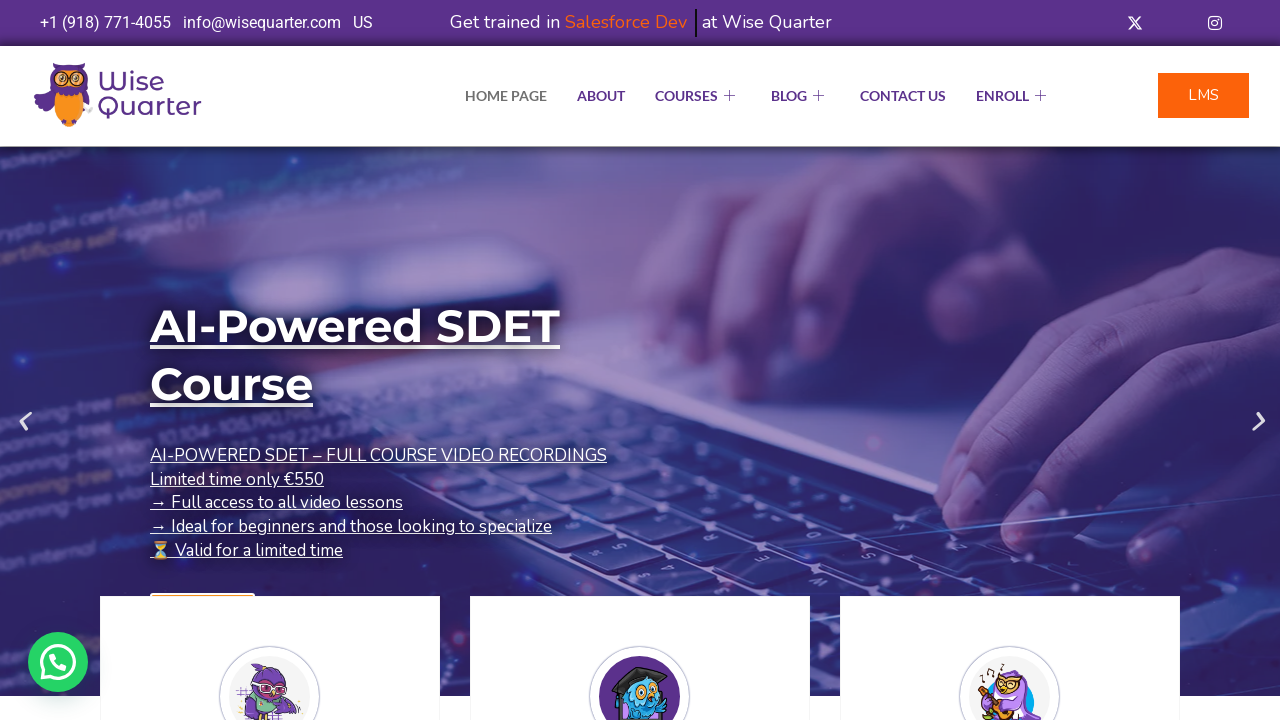

Waited for 3 seconds on WiseQuarter website
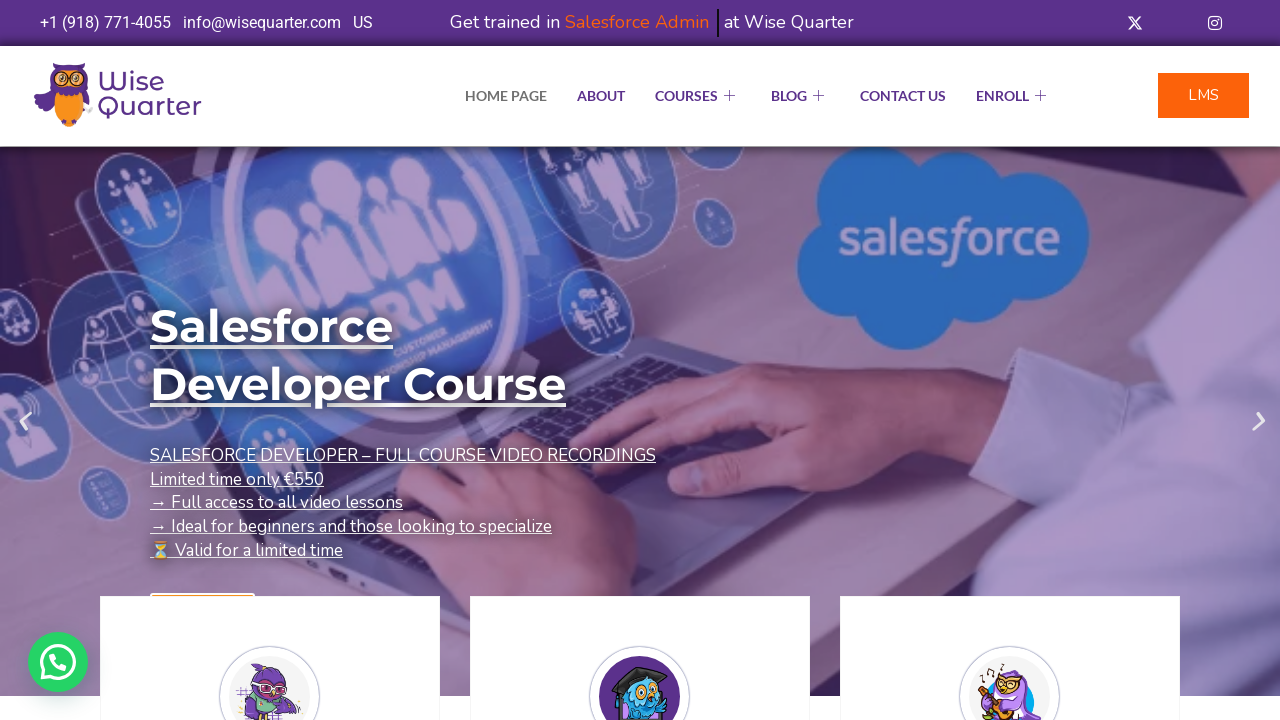

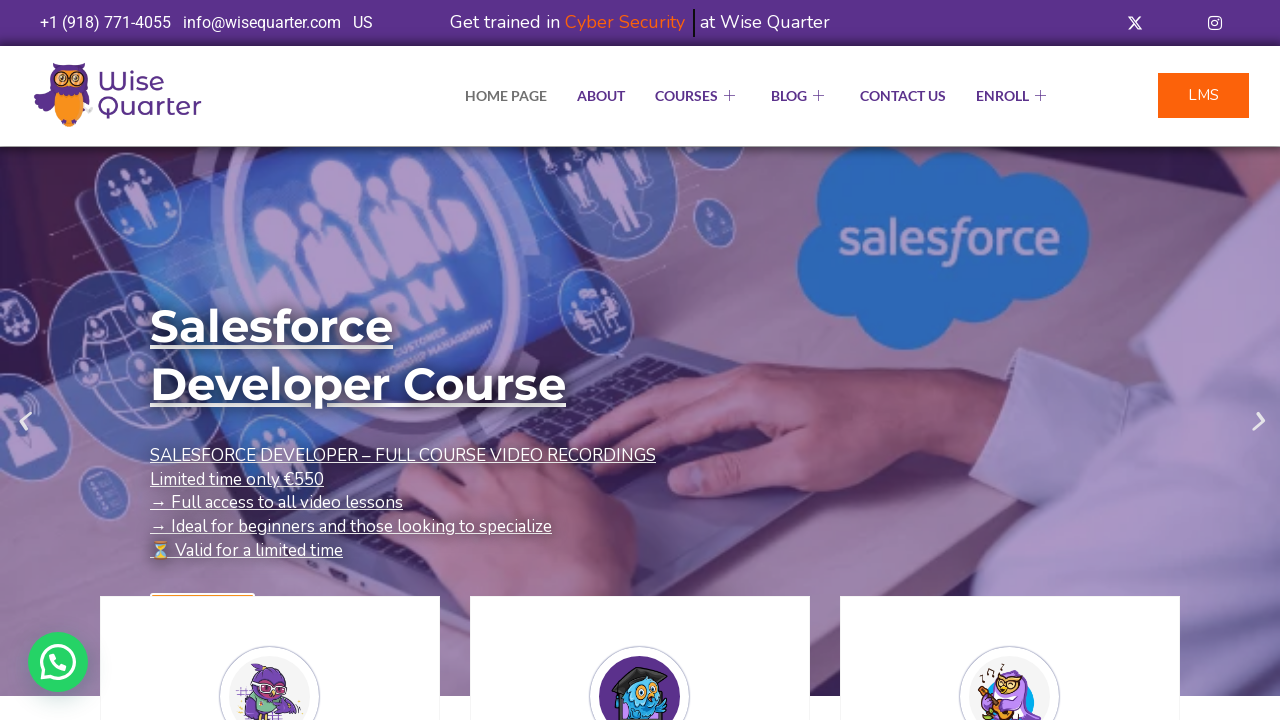